Tests keyboard actions by clicking on a search input field and typing uppercase text using SHIFT key modifier

Starting URL: https://www.tutorialspoint.com/how-to-enter-a-letter-in-uppercase-in-the-edit-box-using-actions-in-selenium

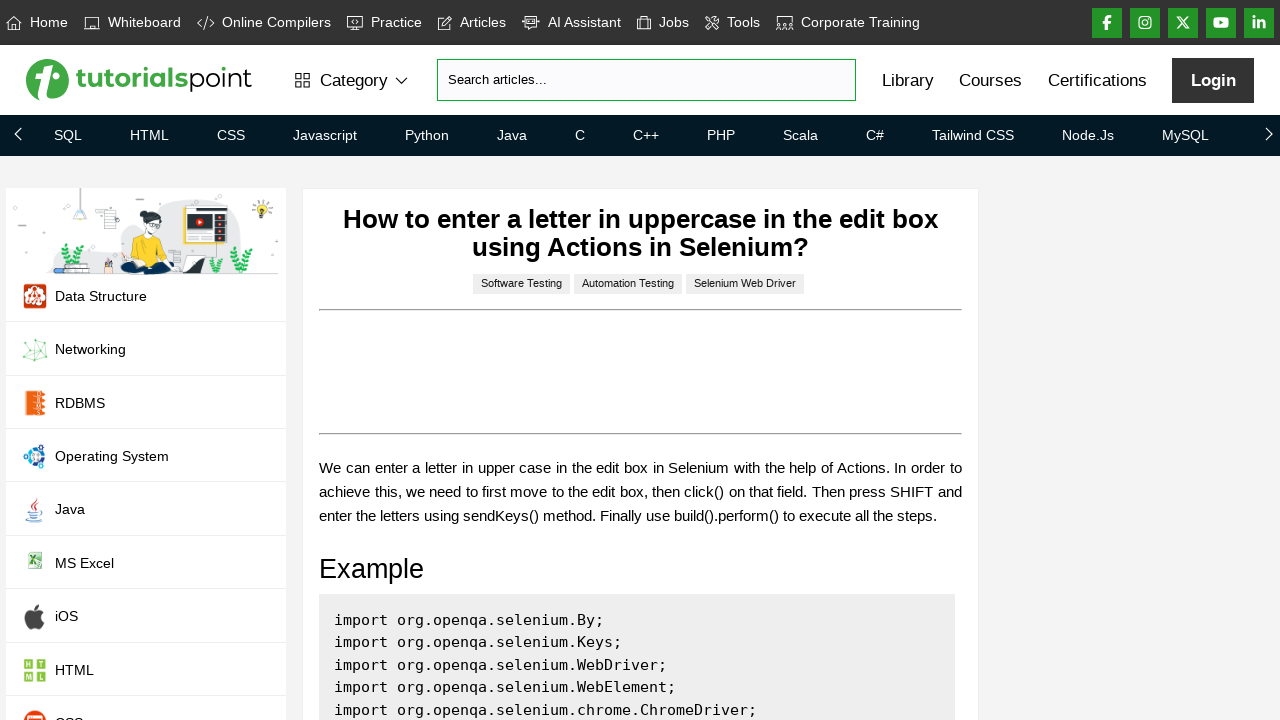

Navigated to tutorialspoint page on uppercase letter input using actions
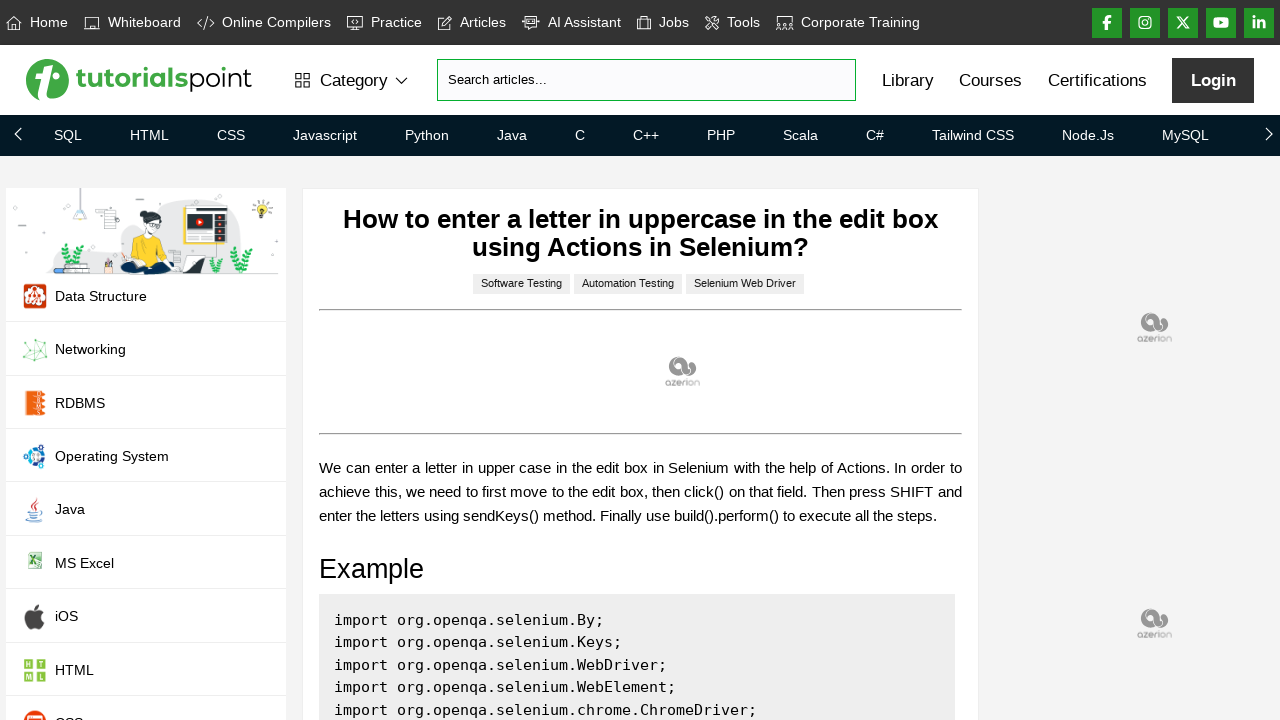

Clicked on search input field at (646, 80) on input#search-strings
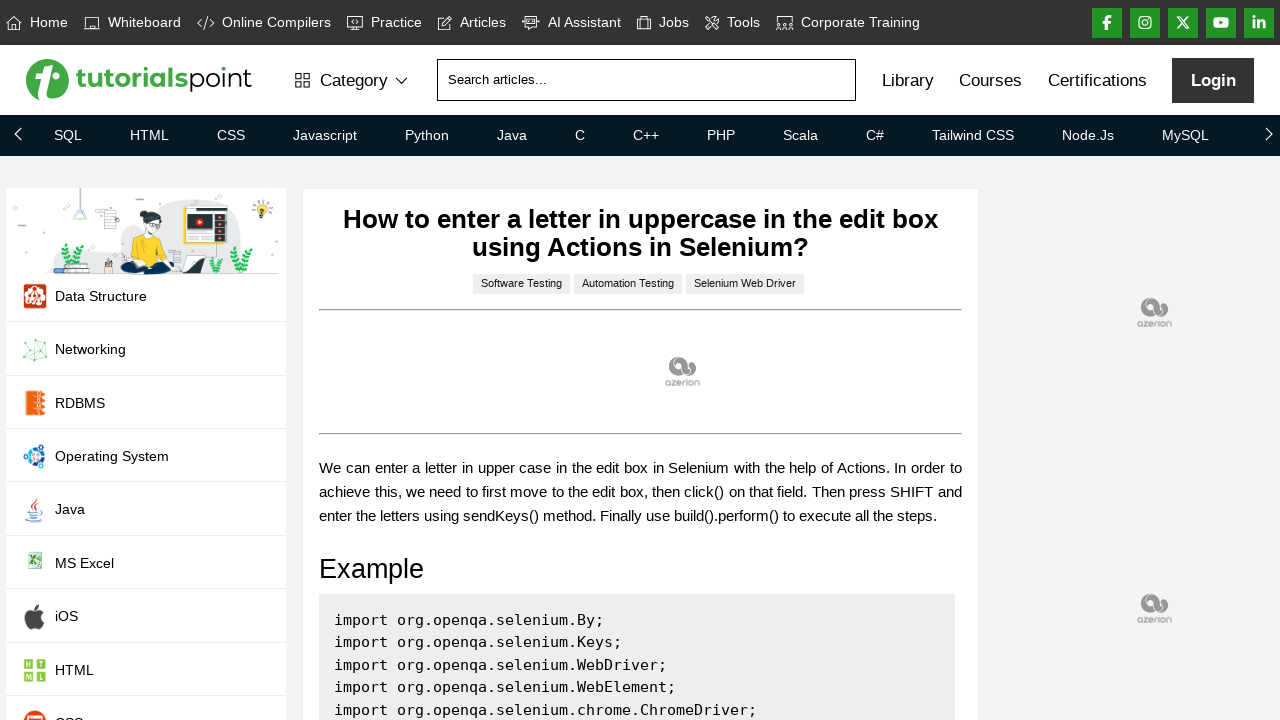

Pressed down SHIFT key
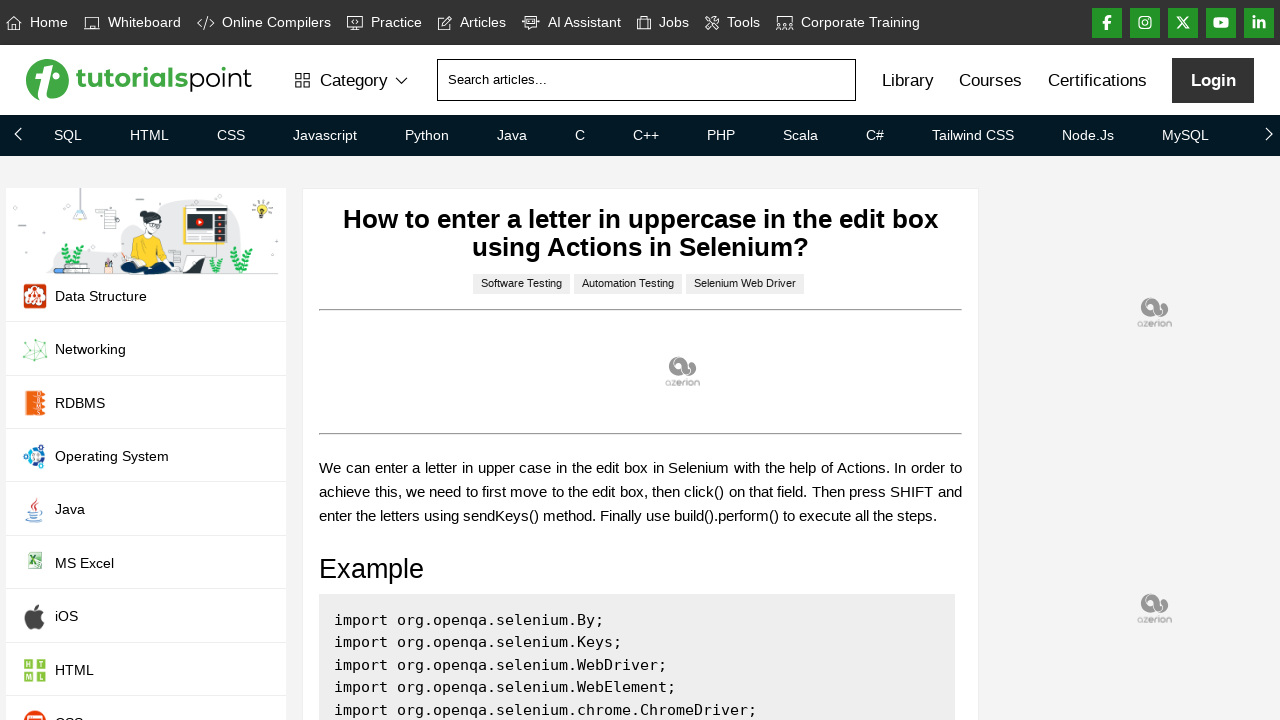

Typed 'shjdsh' with SHIFT key held down for uppercase conversion
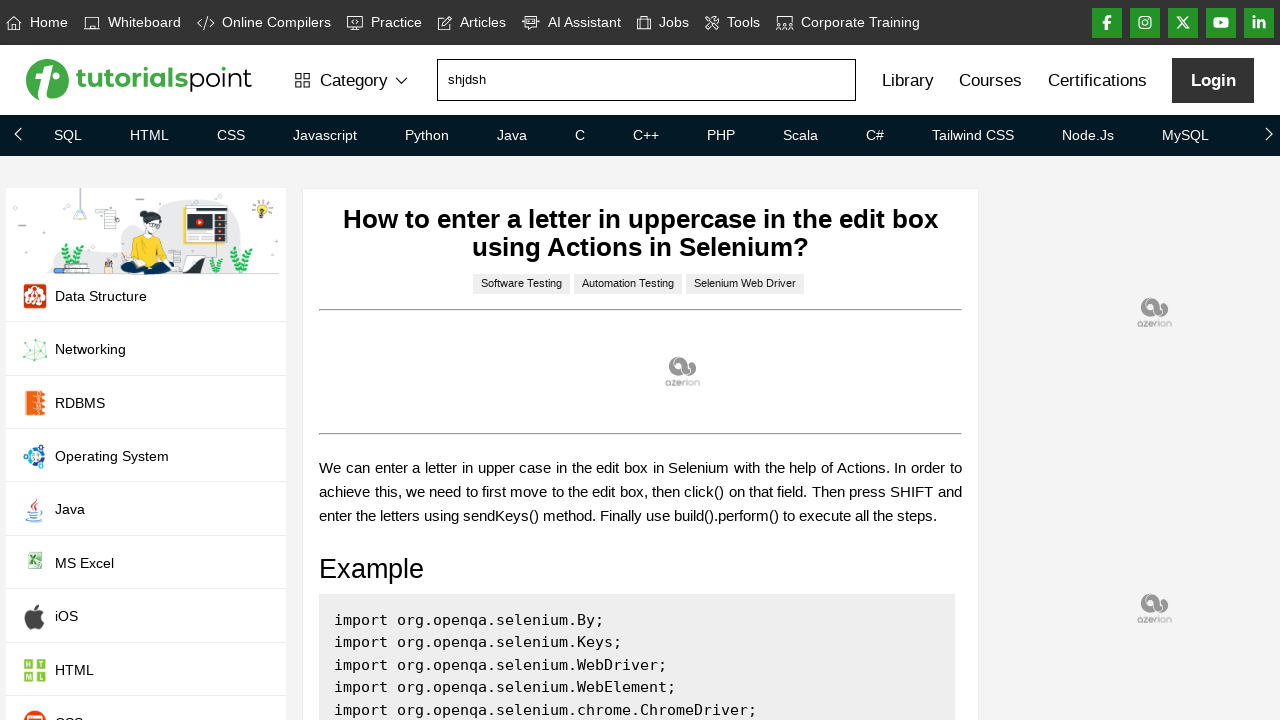

Released SHIFT key
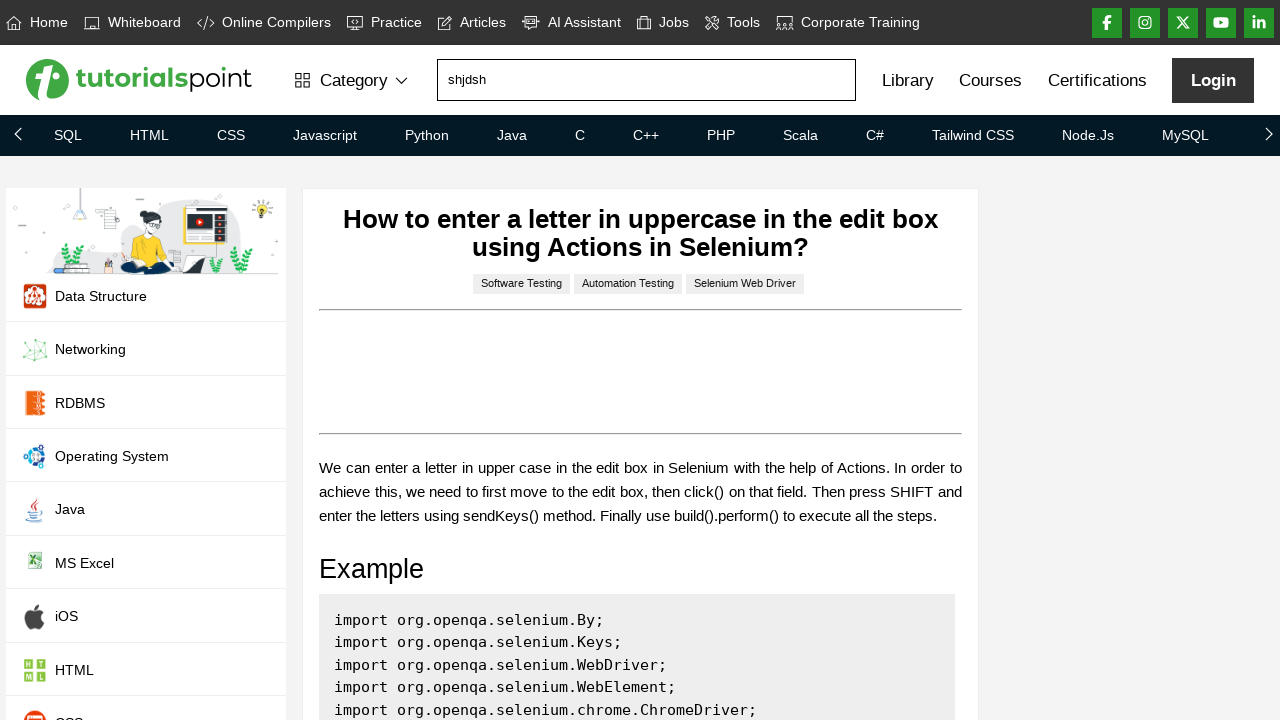

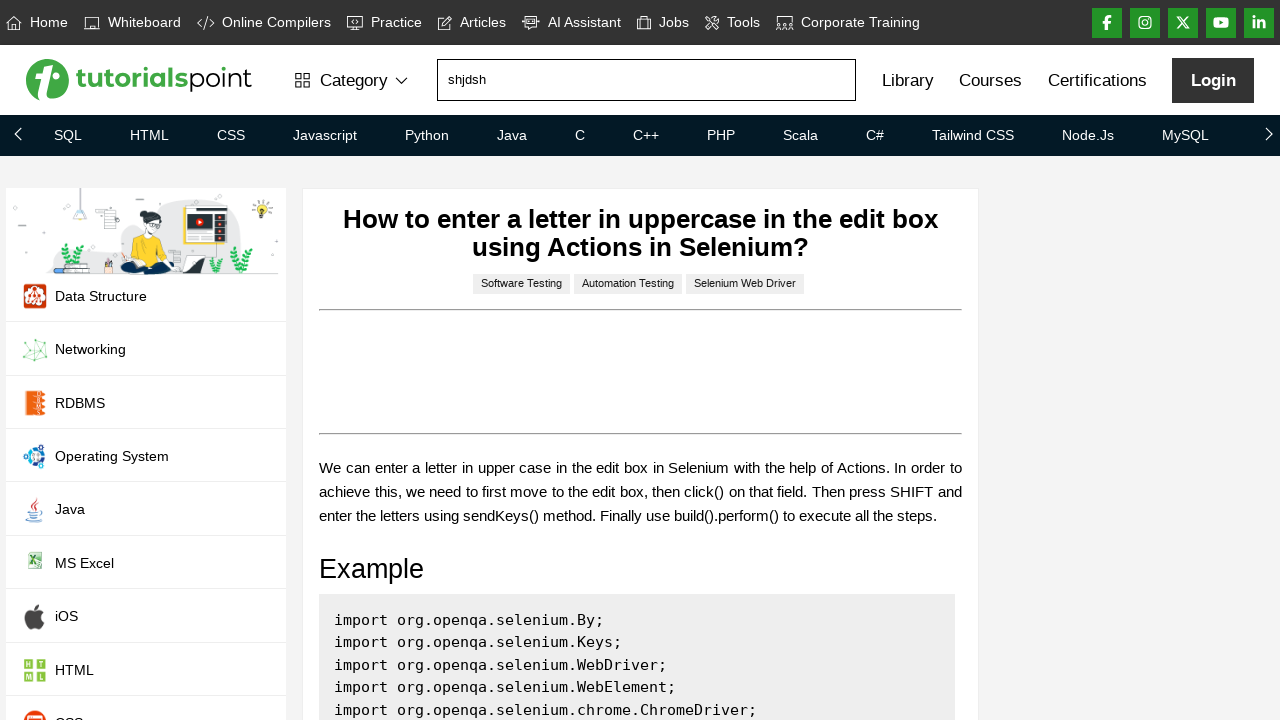